Tests horizontal scrolling functionality on a dashboard page by scrolling right and then back left

Starting URL: https://dashboards.handmadeinteractive.com/jasonlove/

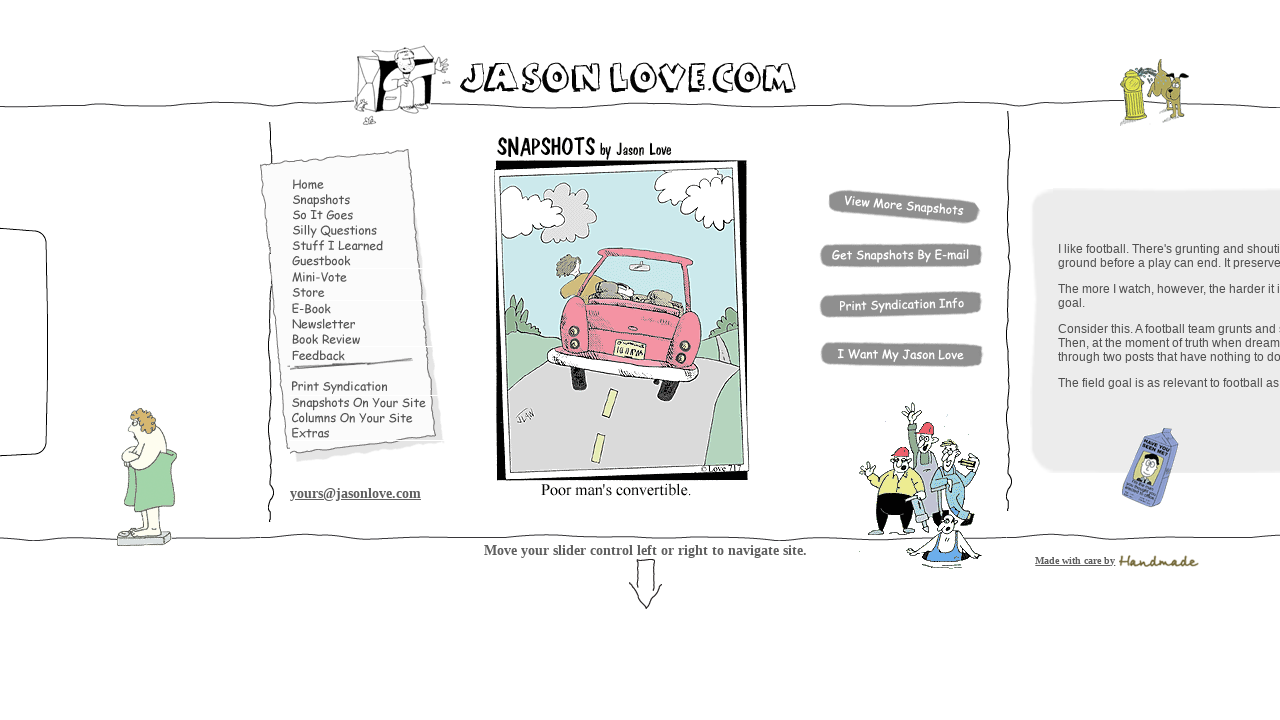

Navigated to dashboard page
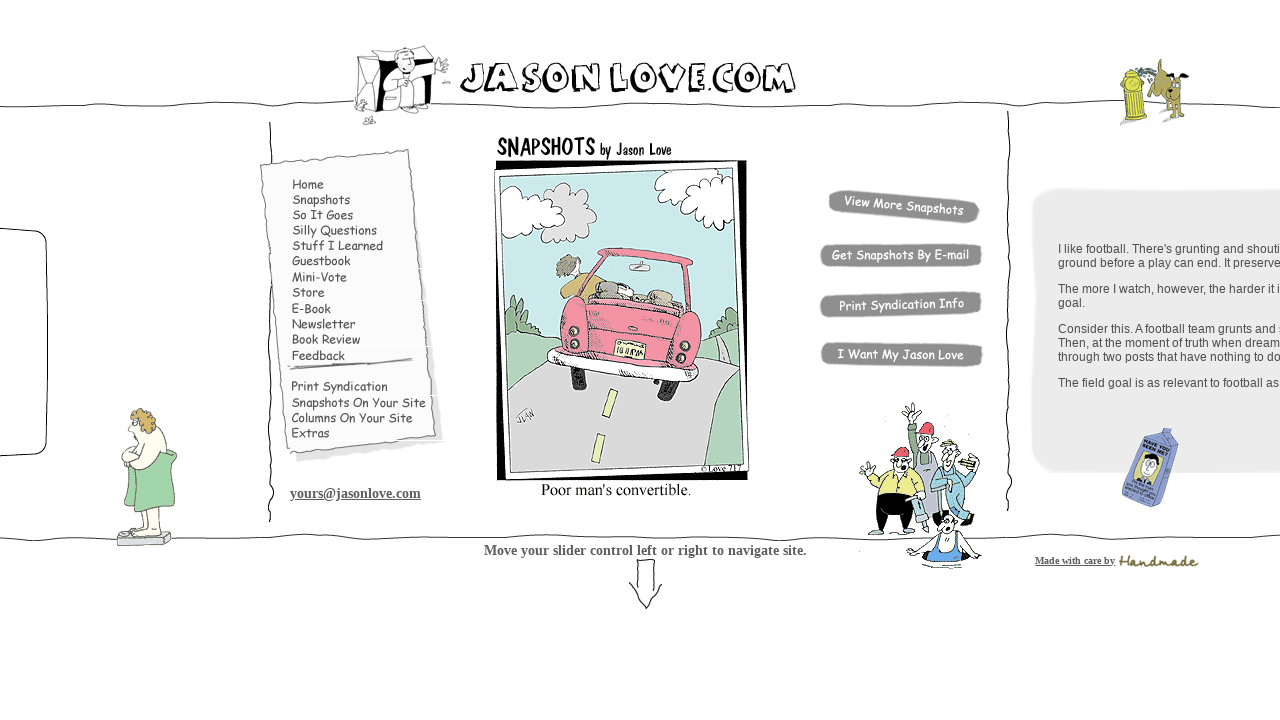

Scrolled dashboard horizontally to the right
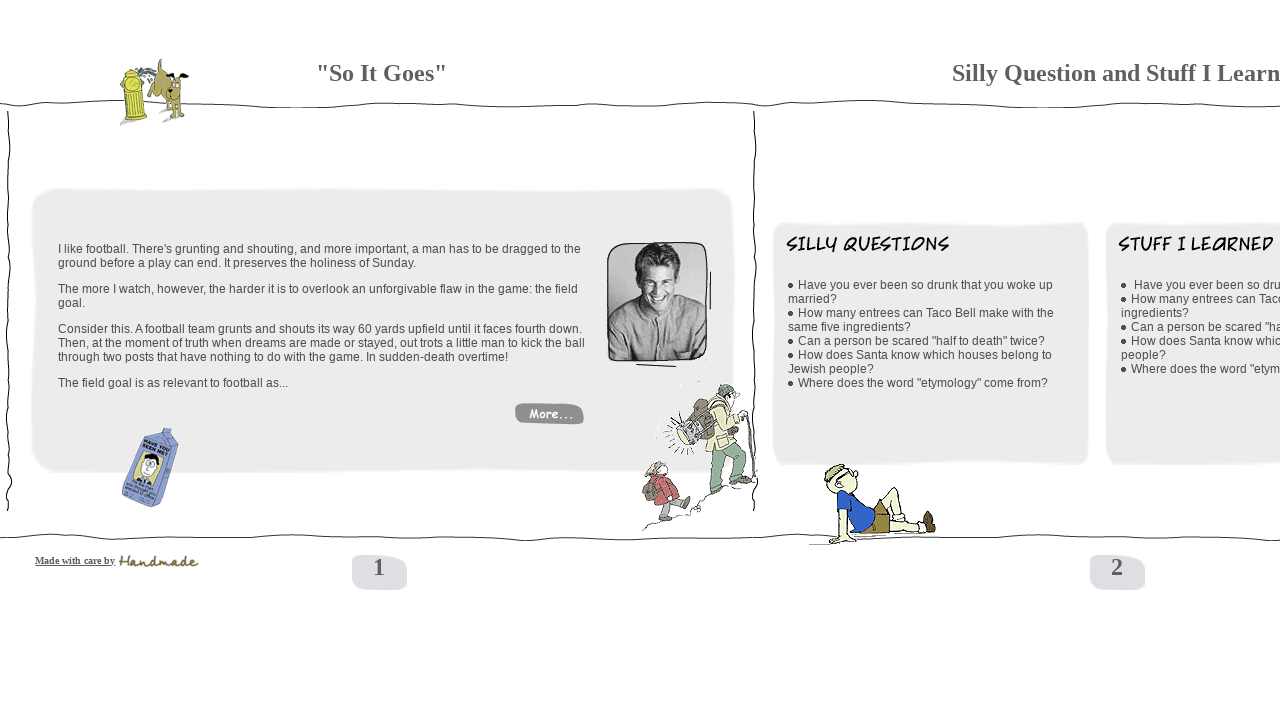

Waited for scroll animation to complete
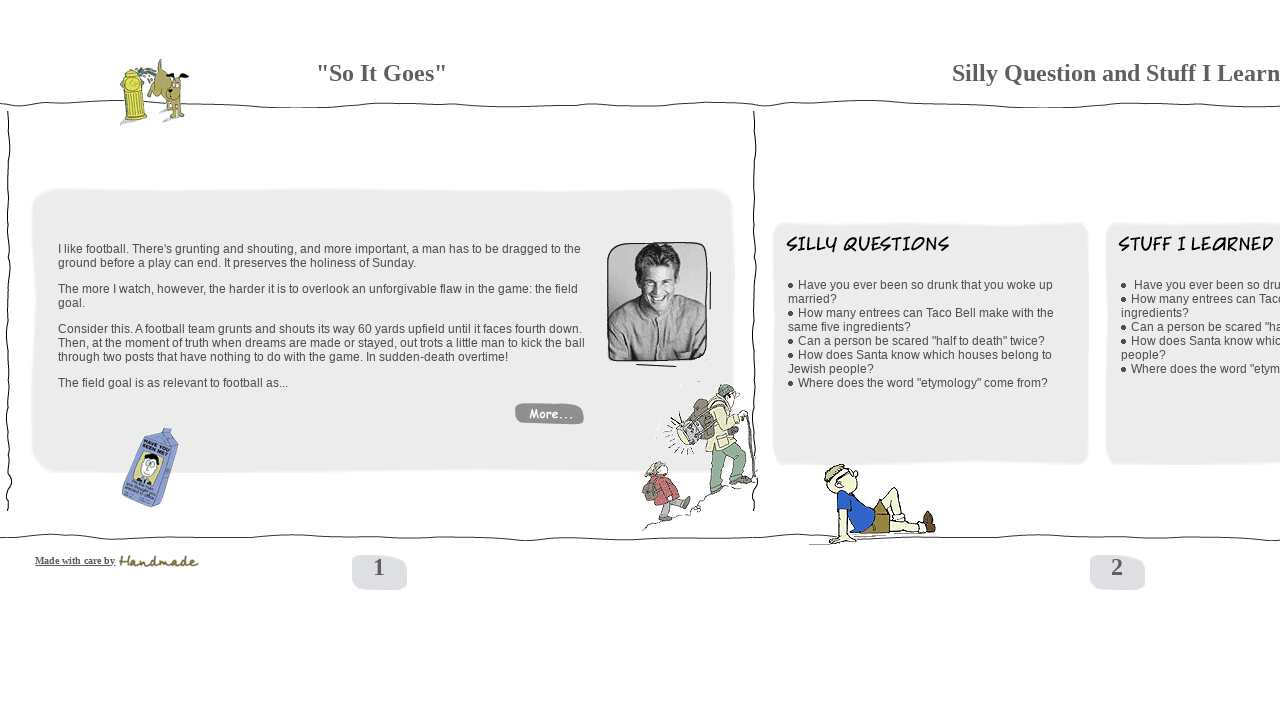

Scrolled dashboard horizontally back to the left
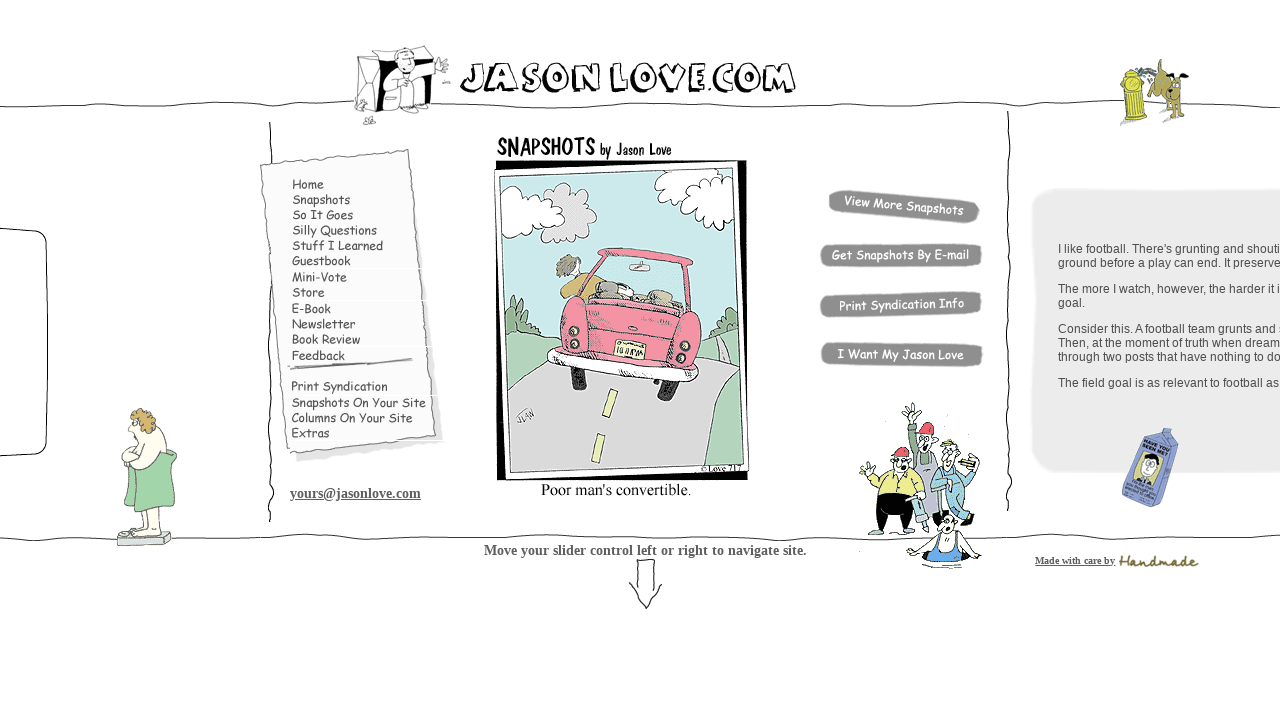

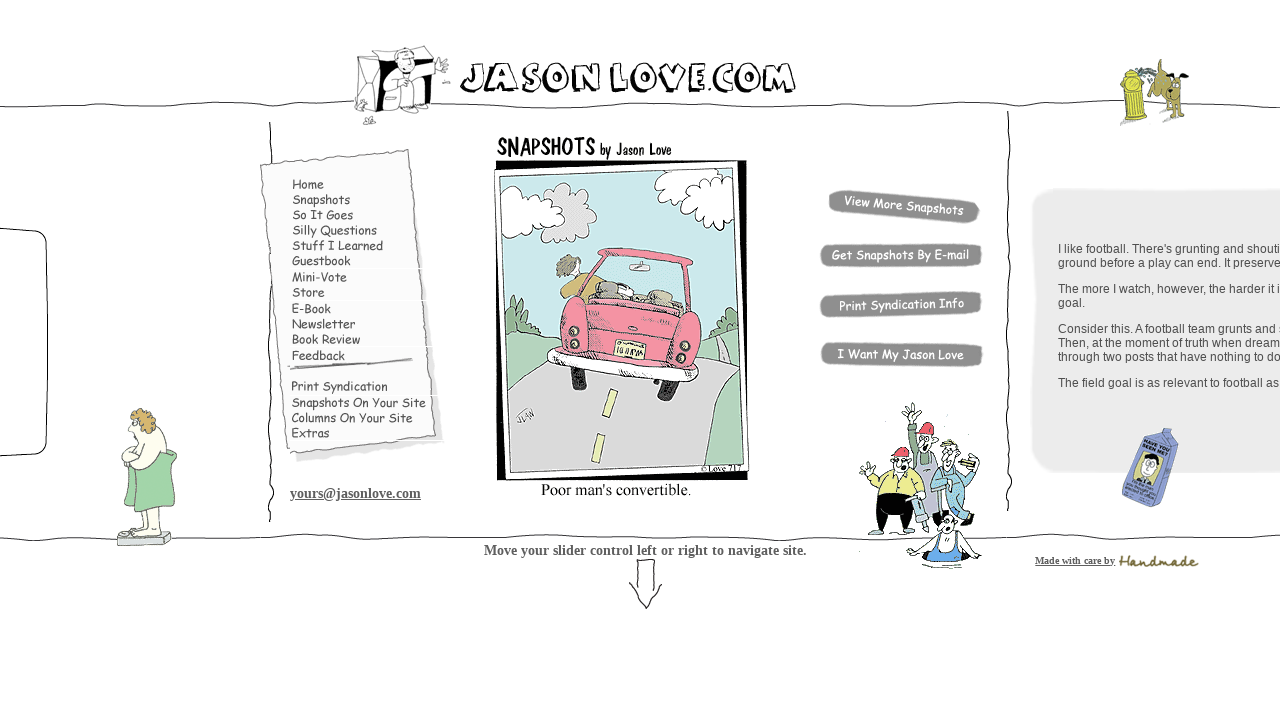